Tests that the currently applied filter is highlighted by clicking through All, Active, and Completed links

Starting URL: https://demo.playwright.dev/todomvc

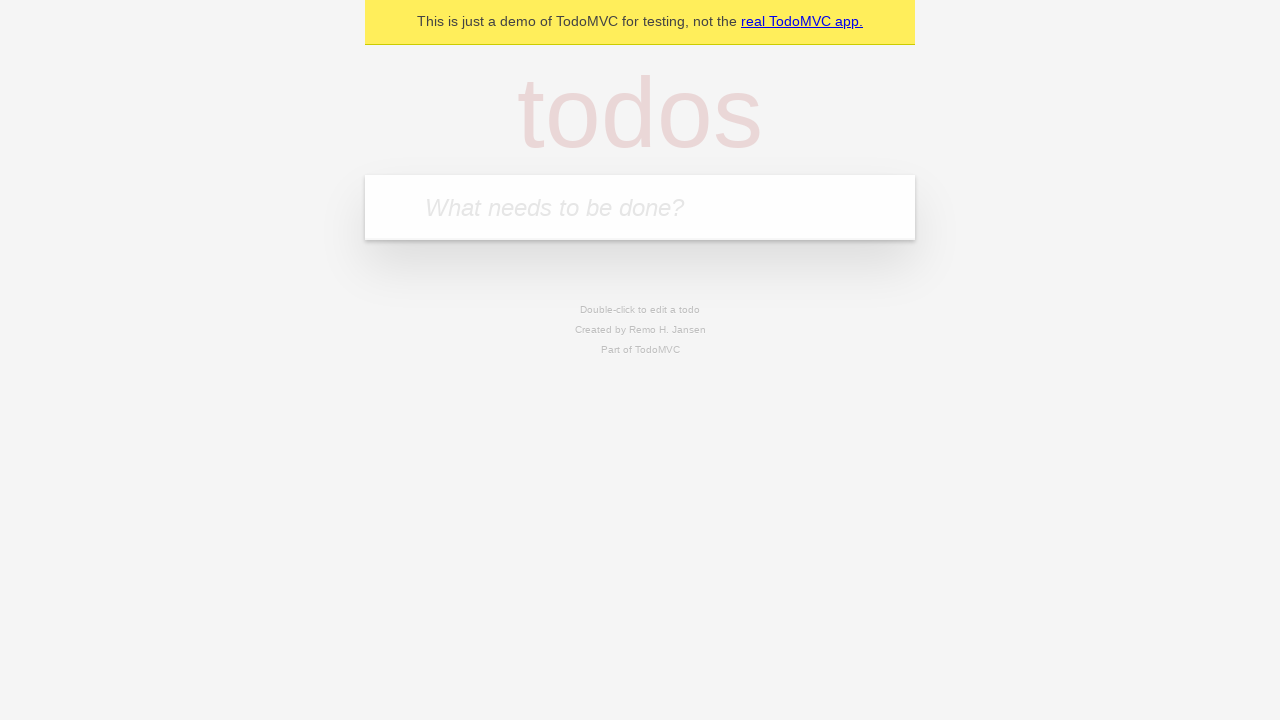

Filled todo input with 'buy some cheese' on internal:attr=[placeholder="What needs to be done?"i]
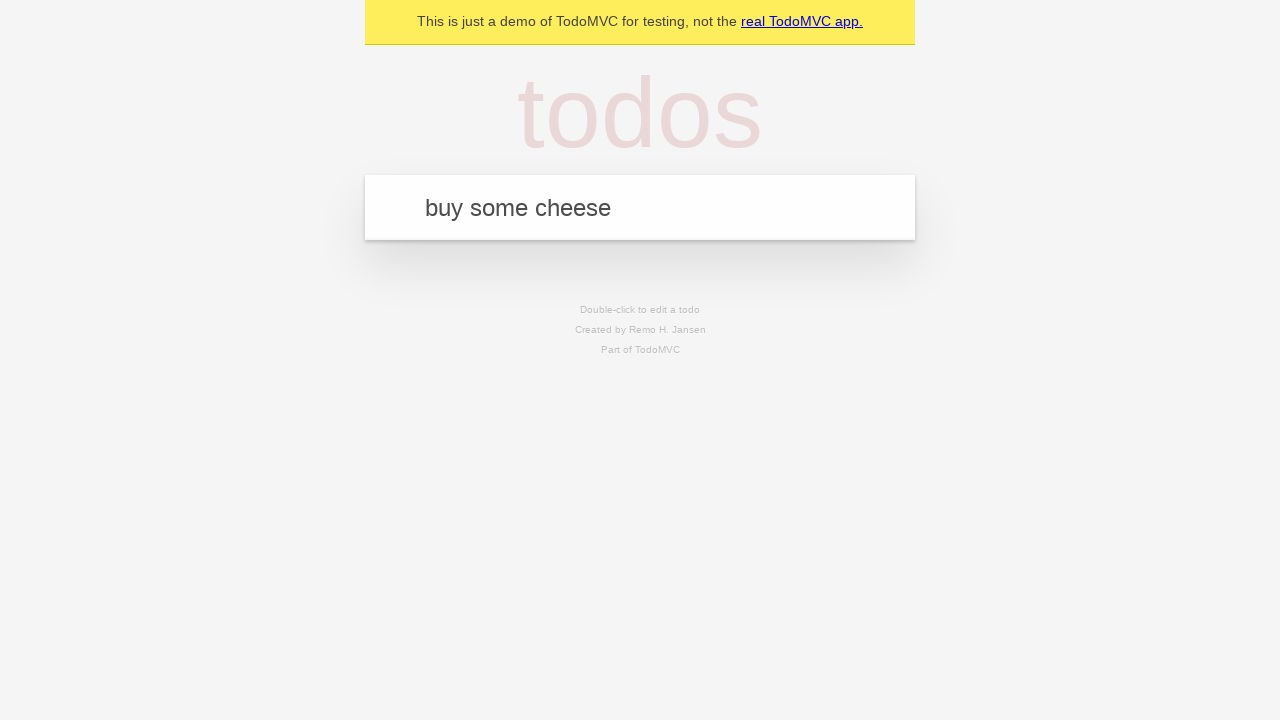

Pressed Enter to add first todo item on internal:attr=[placeholder="What needs to be done?"i]
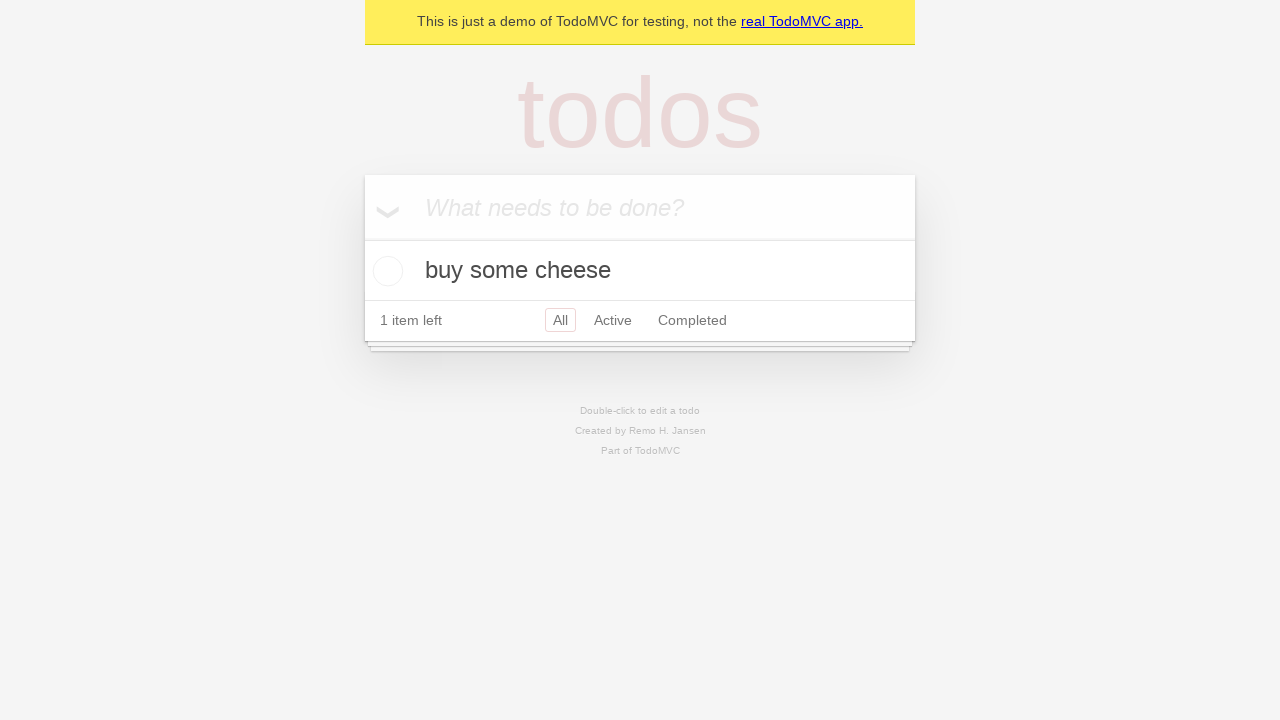

Filled todo input with 'feed the cat' on internal:attr=[placeholder="What needs to be done?"i]
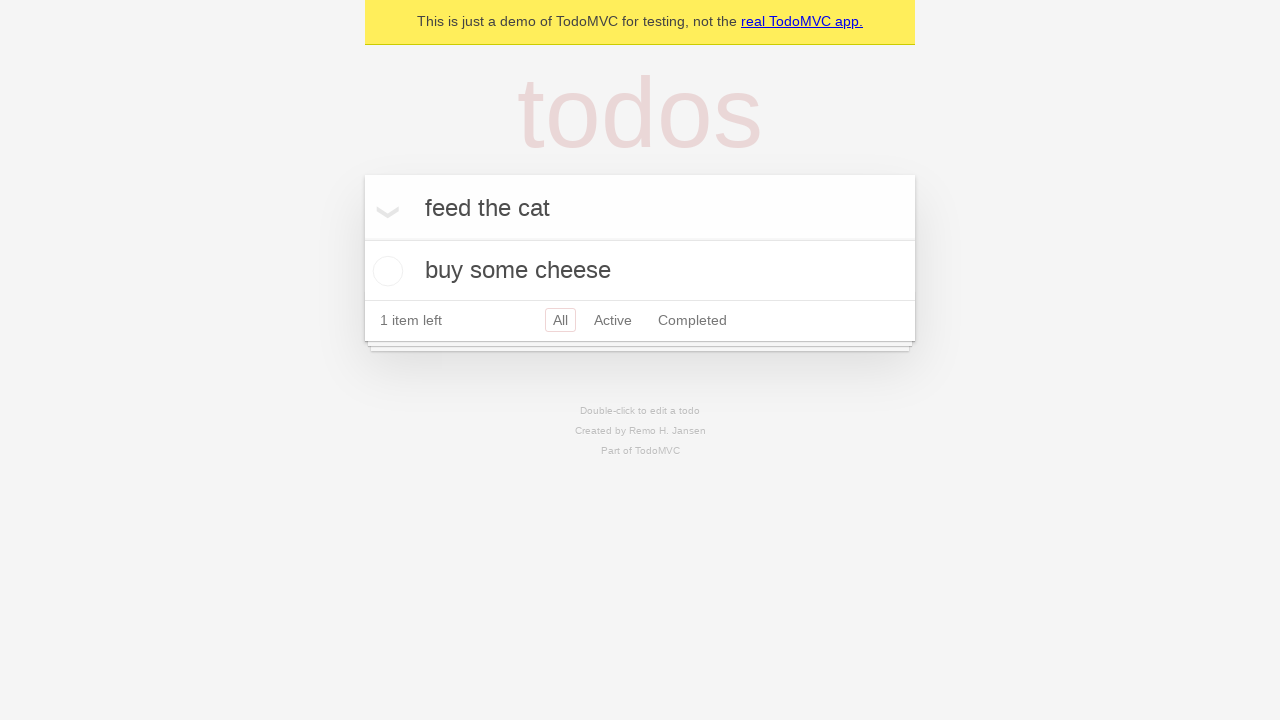

Pressed Enter to add second todo item on internal:attr=[placeholder="What needs to be done?"i]
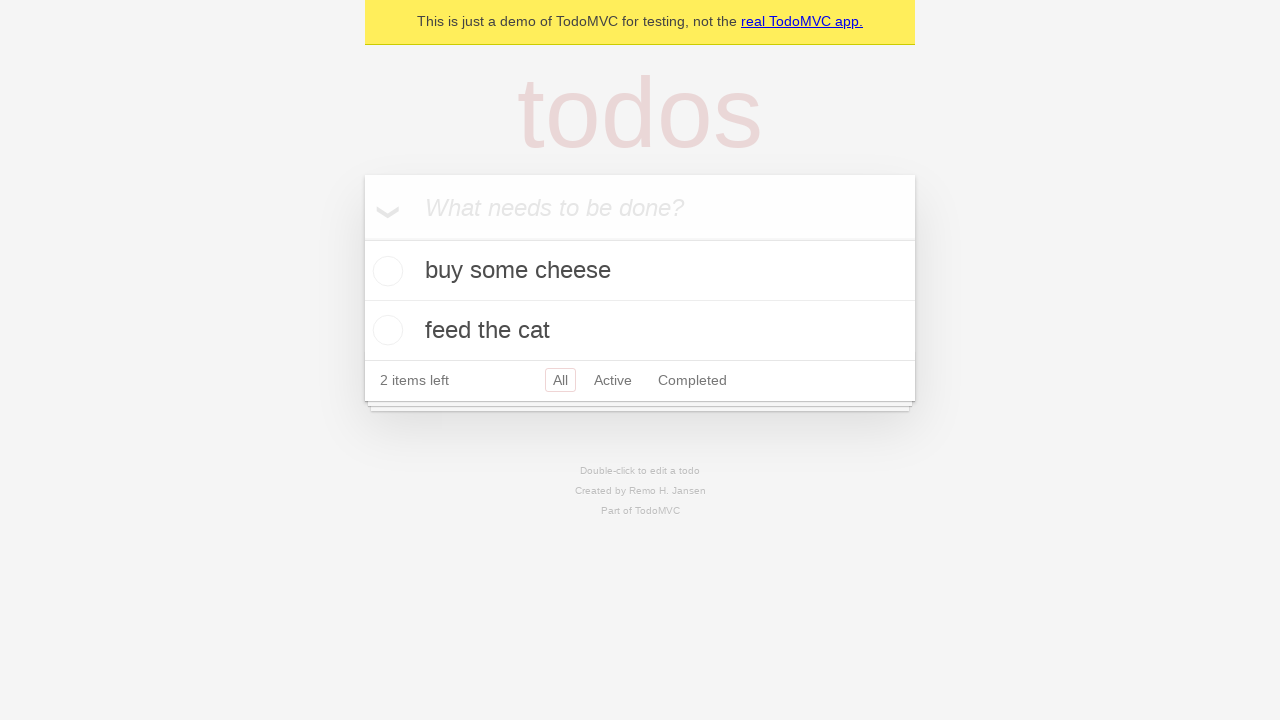

Filled todo input with 'book a doctors appointment' on internal:attr=[placeholder="What needs to be done?"i]
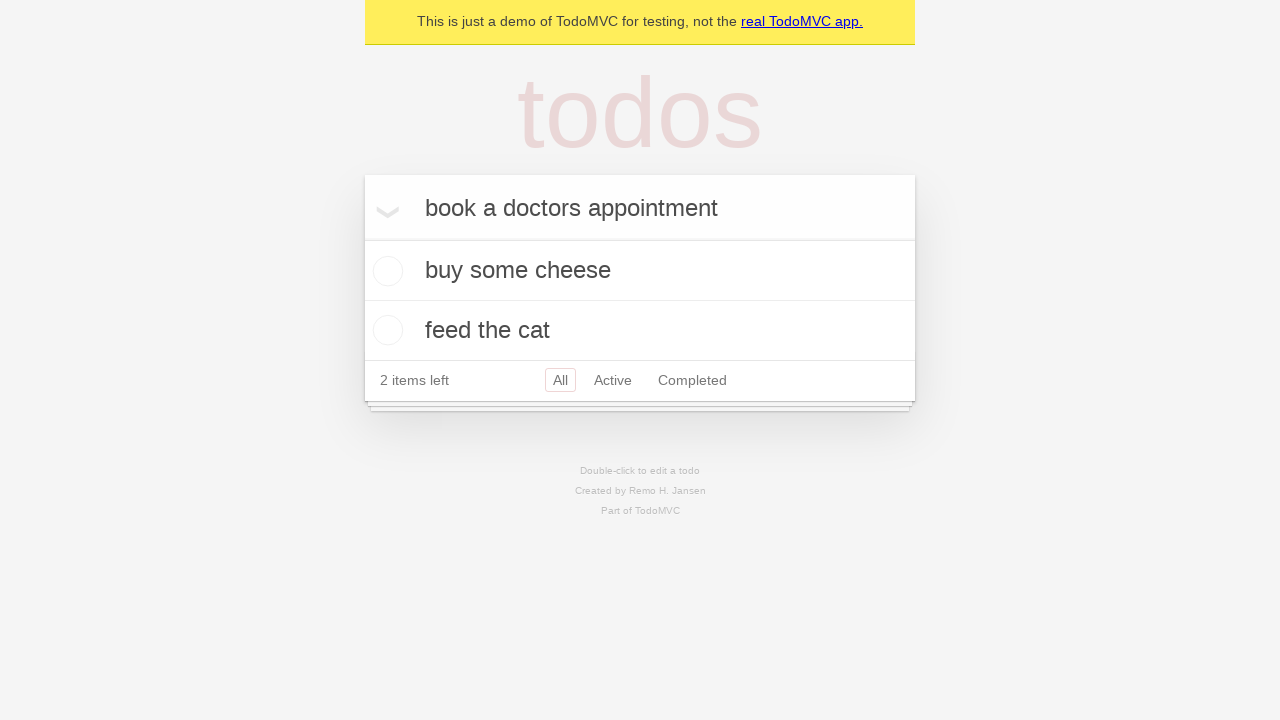

Pressed Enter to add third todo item on internal:attr=[placeholder="What needs to be done?"i]
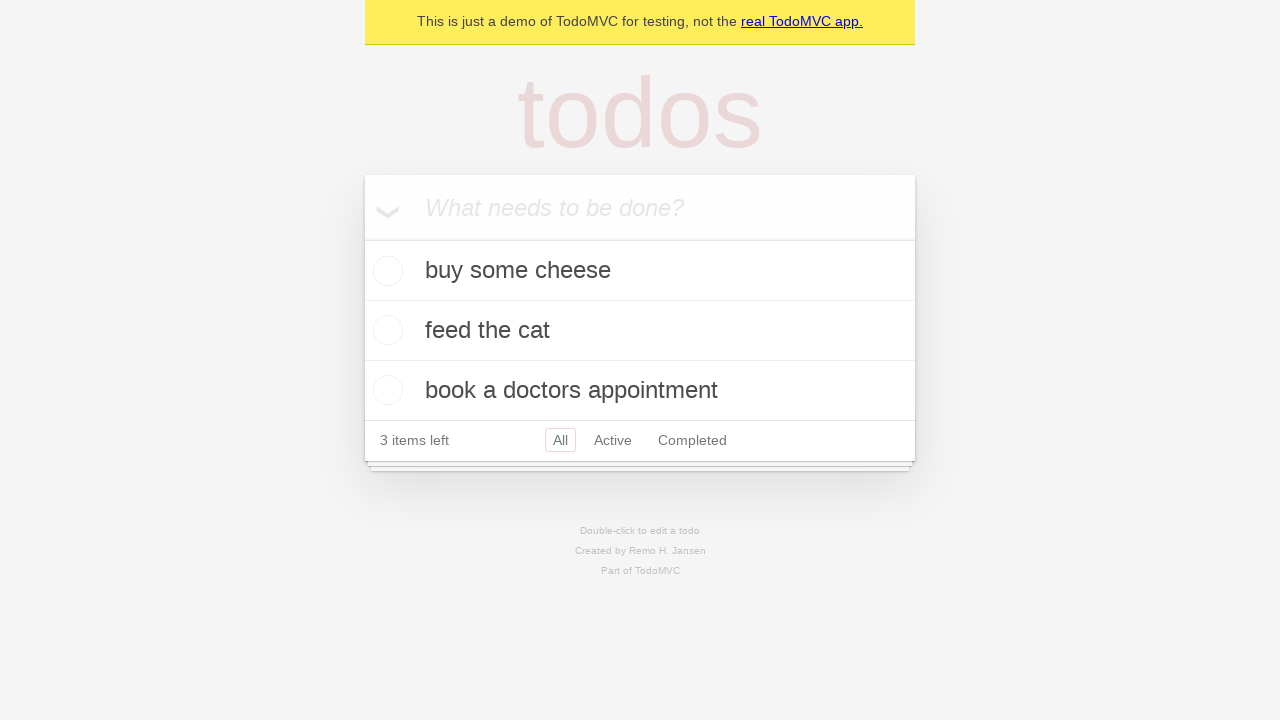

Waited for third todo item to appear in DOM
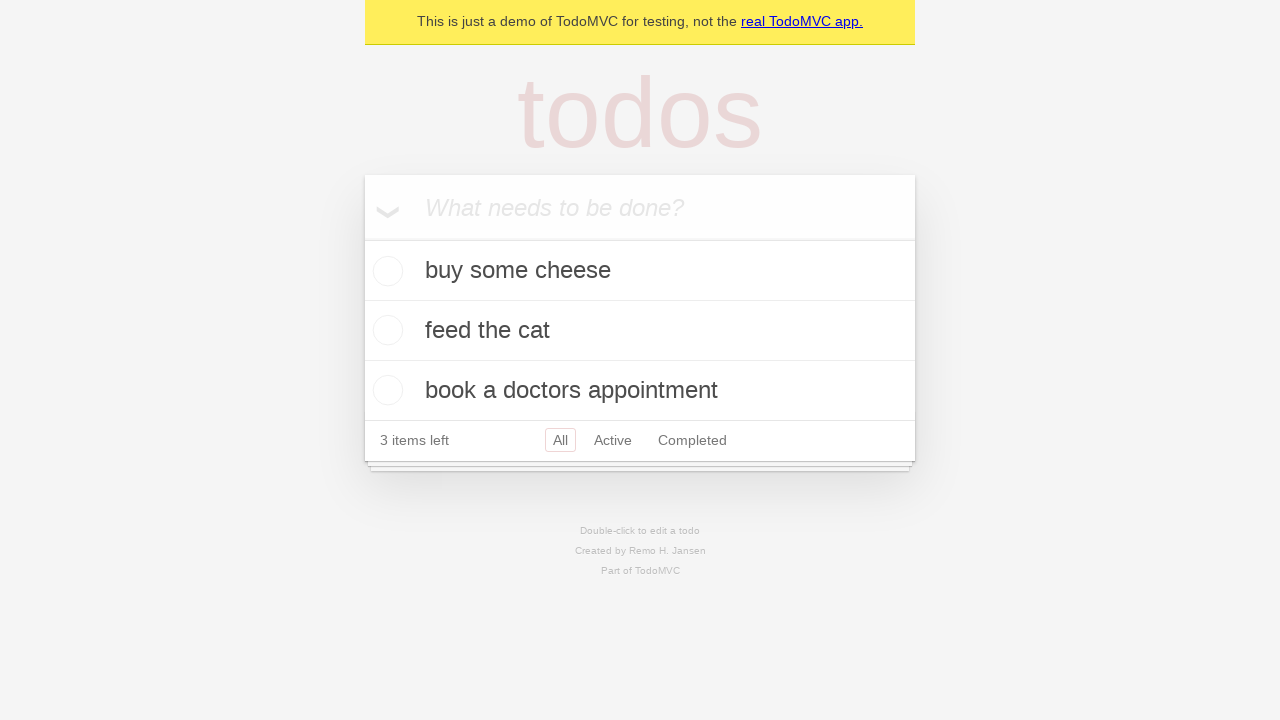

Clicked Active filter link to view active todos at (613, 440) on internal:role=link[name="Active"i]
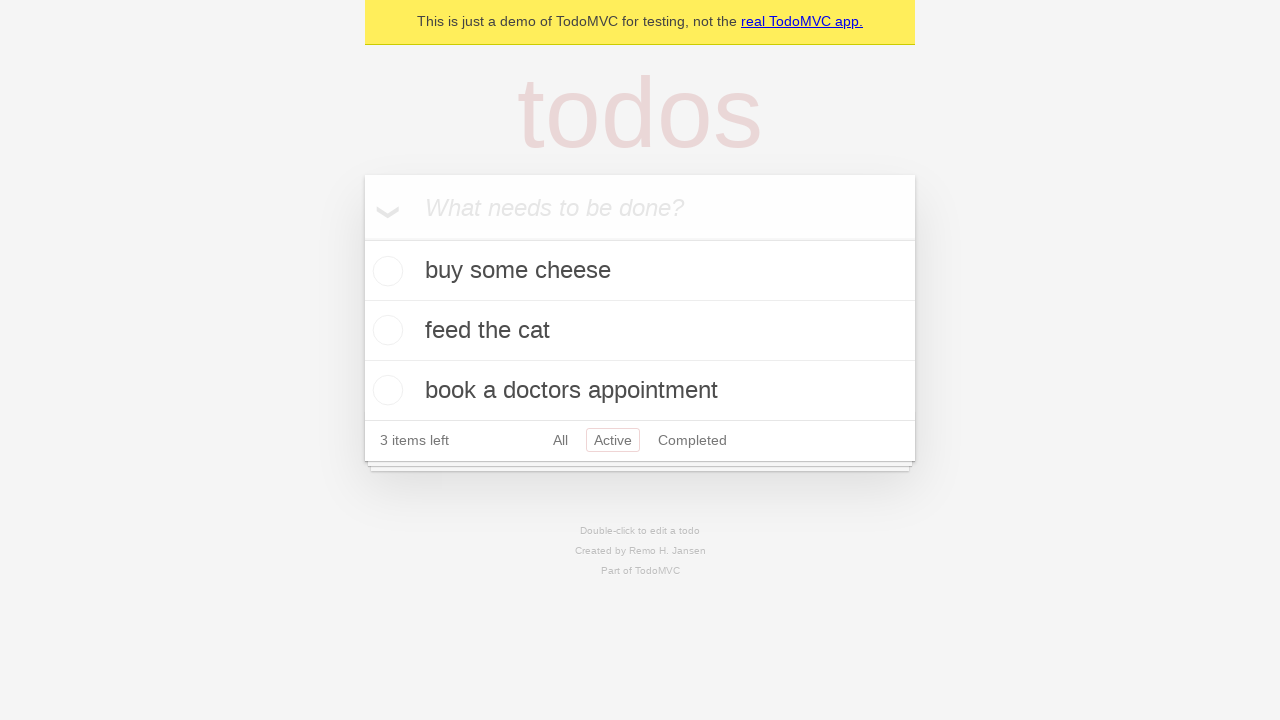

Clicked Completed filter link to view completed todos at (692, 440) on internal:role=link[name="Completed"i]
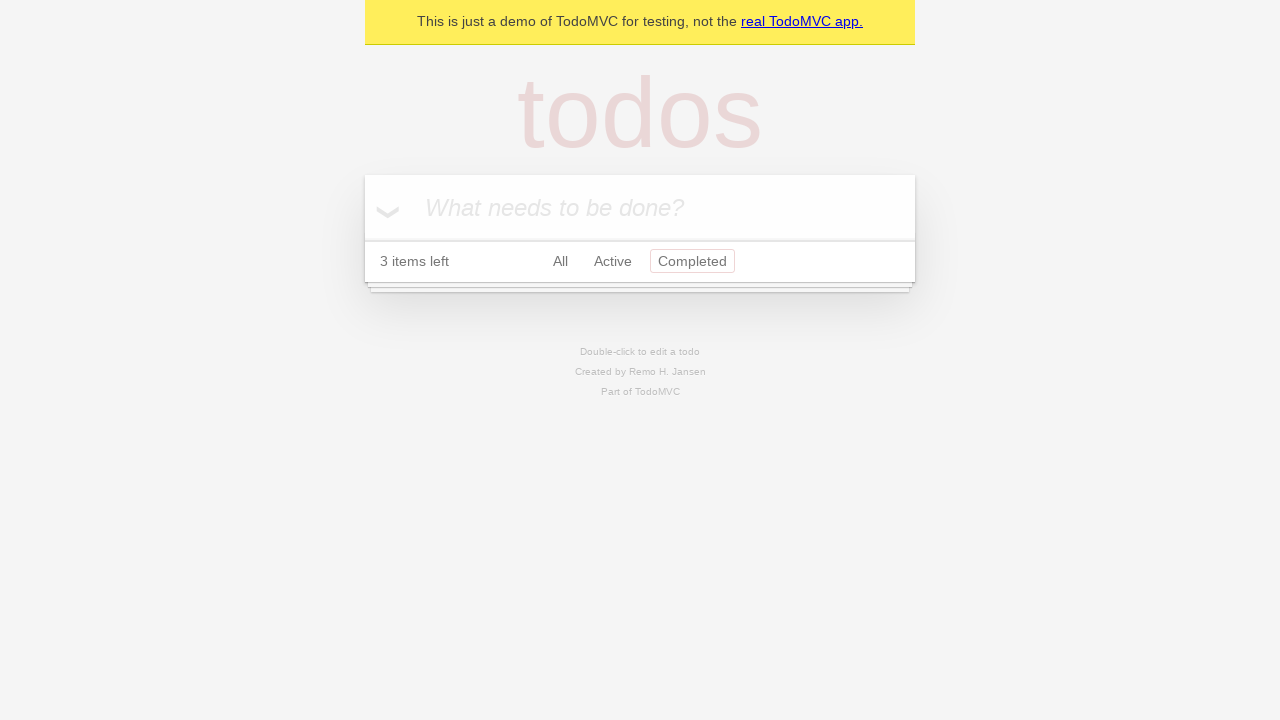

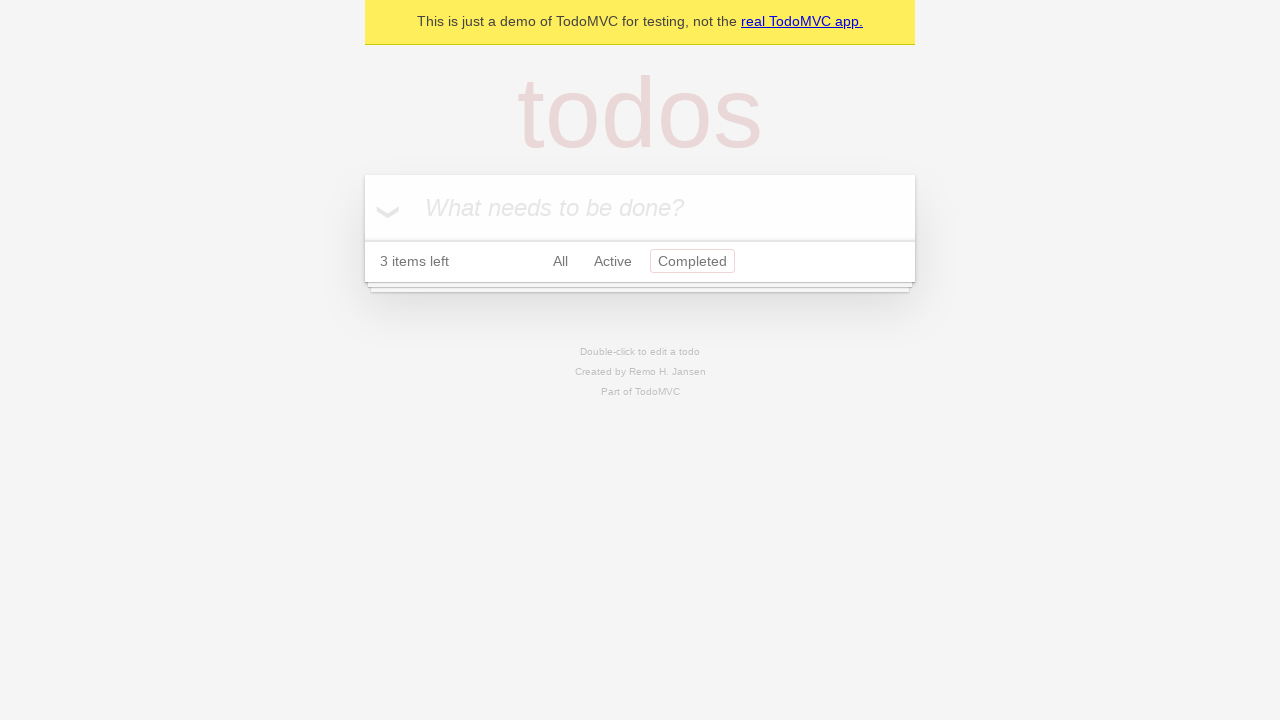